Tests dynamic controls by clicking the enable button and waiting for state change

Starting URL: http://the-internet.herokuapp.com/dynamic_controls

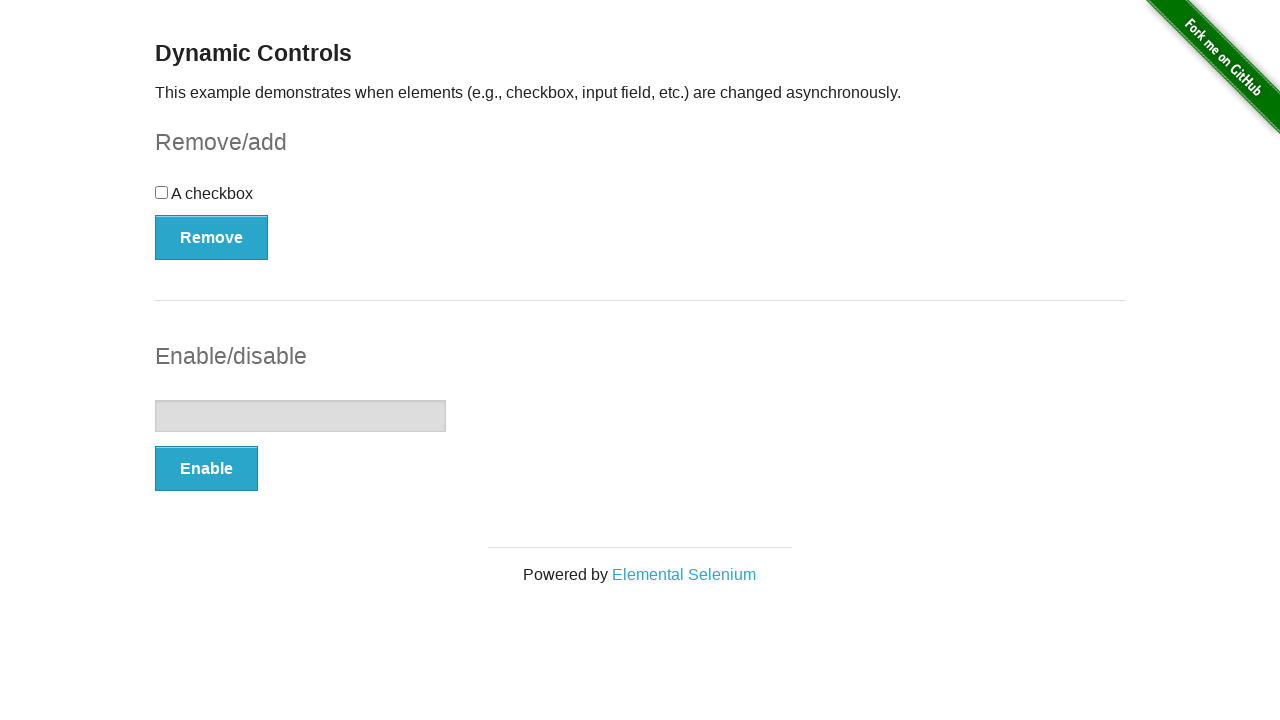

Clicked the enable button for dynamic controls at (206, 469) on #input-example button
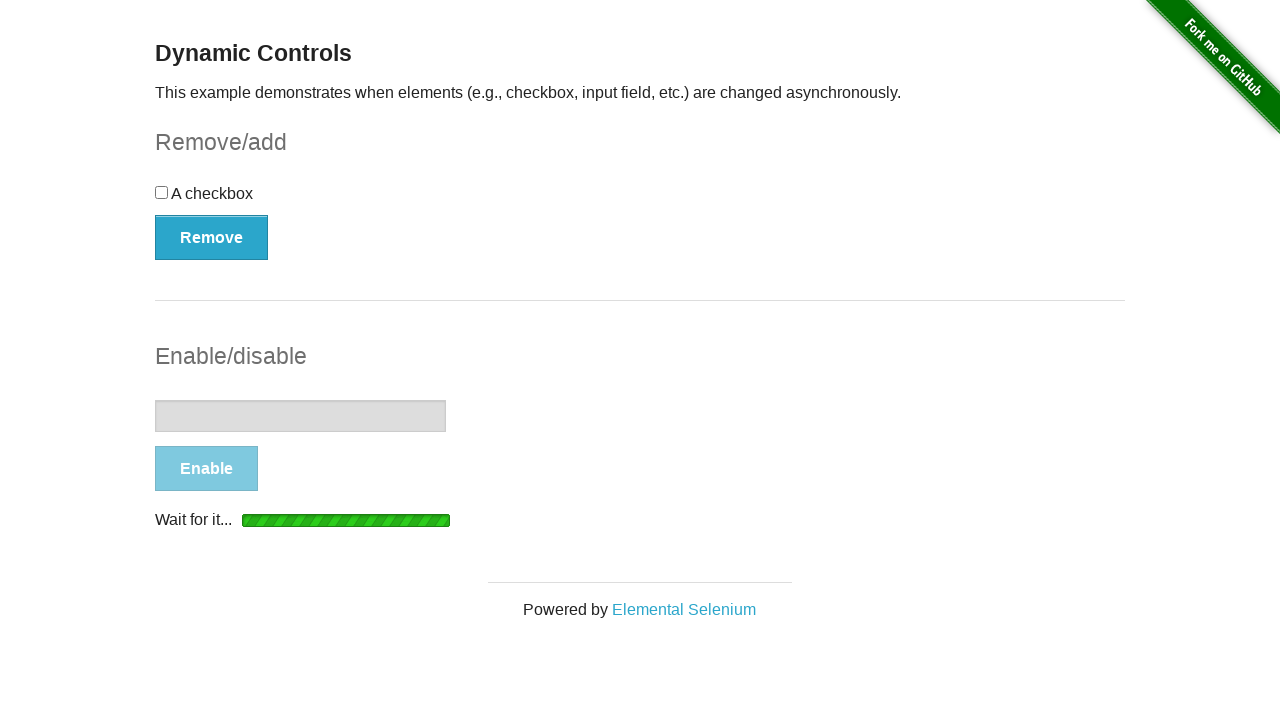

Button state changed to 'Disable' - control is now enabled
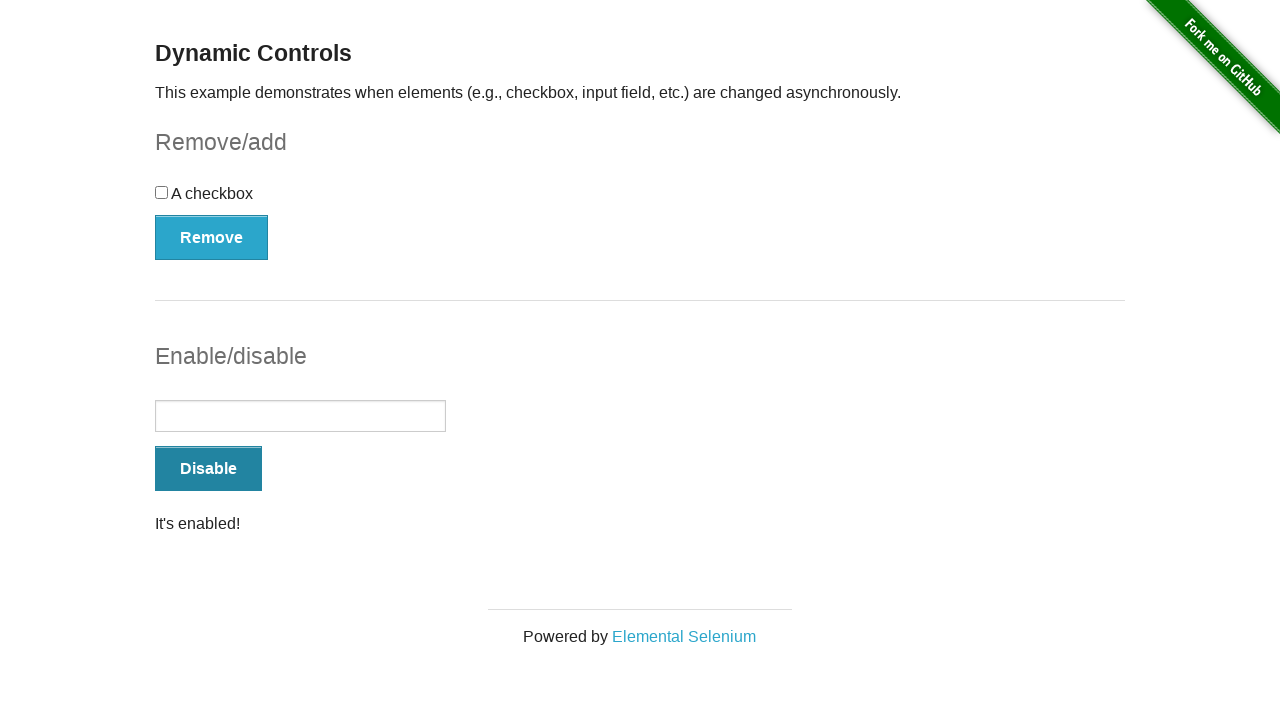

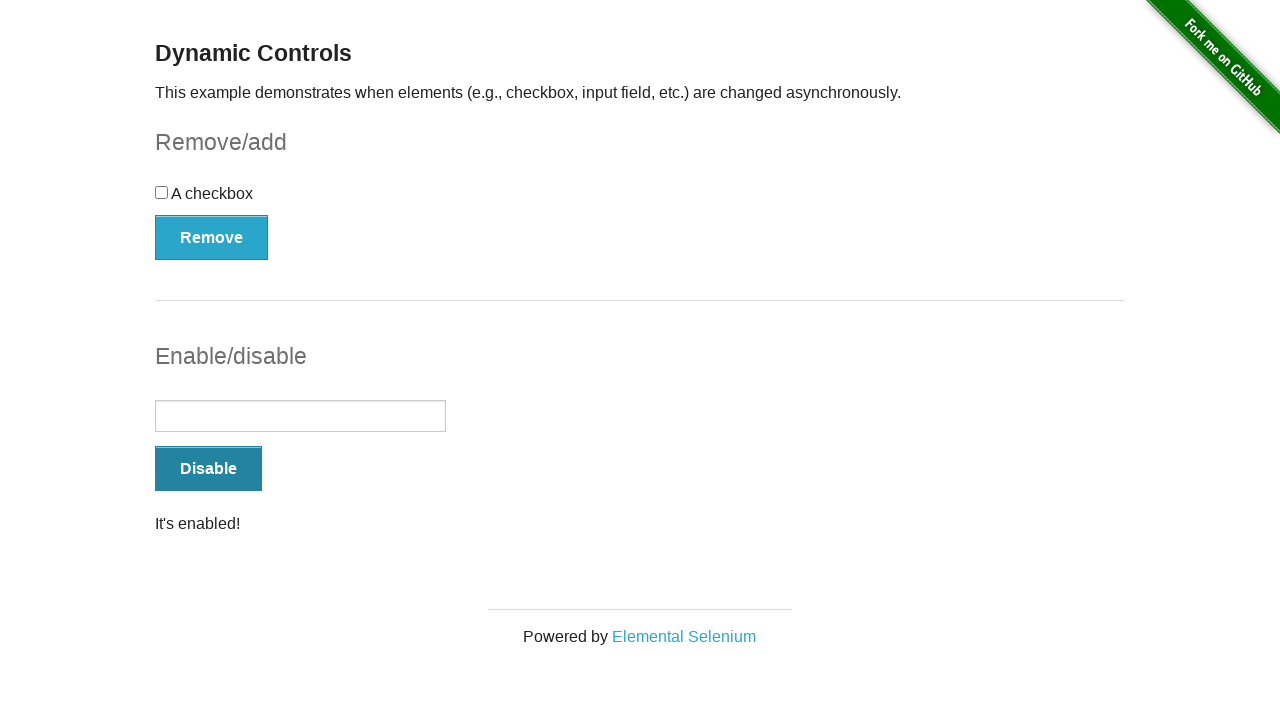